Tests the D2 language playground by filling code into the editor, clicking the compile button, and optionally selecting a theme from the theme menu.

Starting URL: https://play.d2lang.com

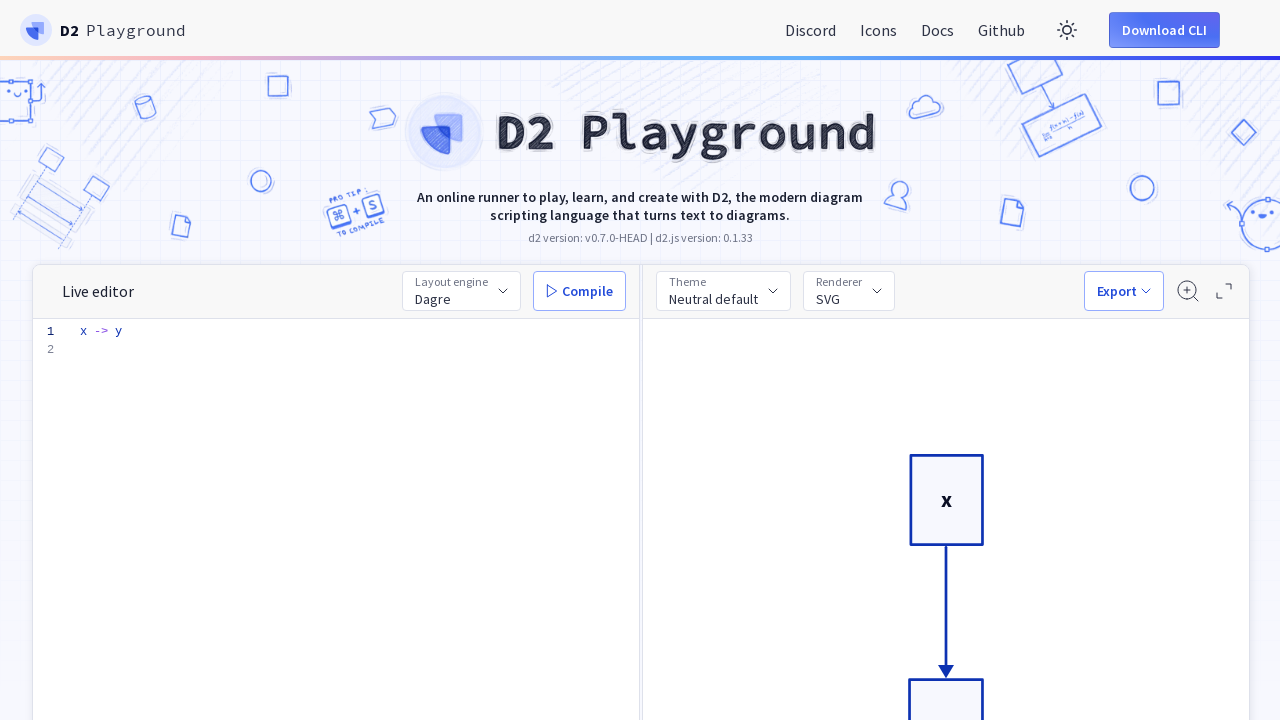

Code editor textarea is available
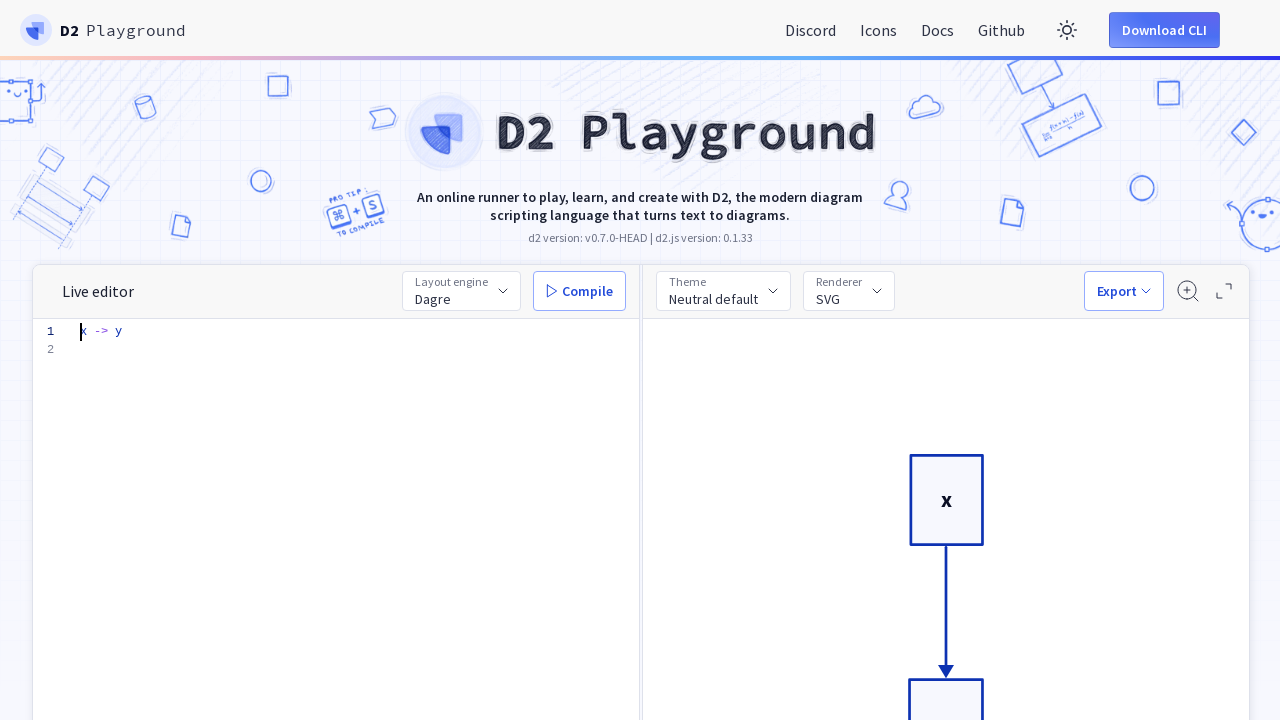

Filled D2 code editor with diagram code on #editor-main > div > div.overflow-guard > textarea
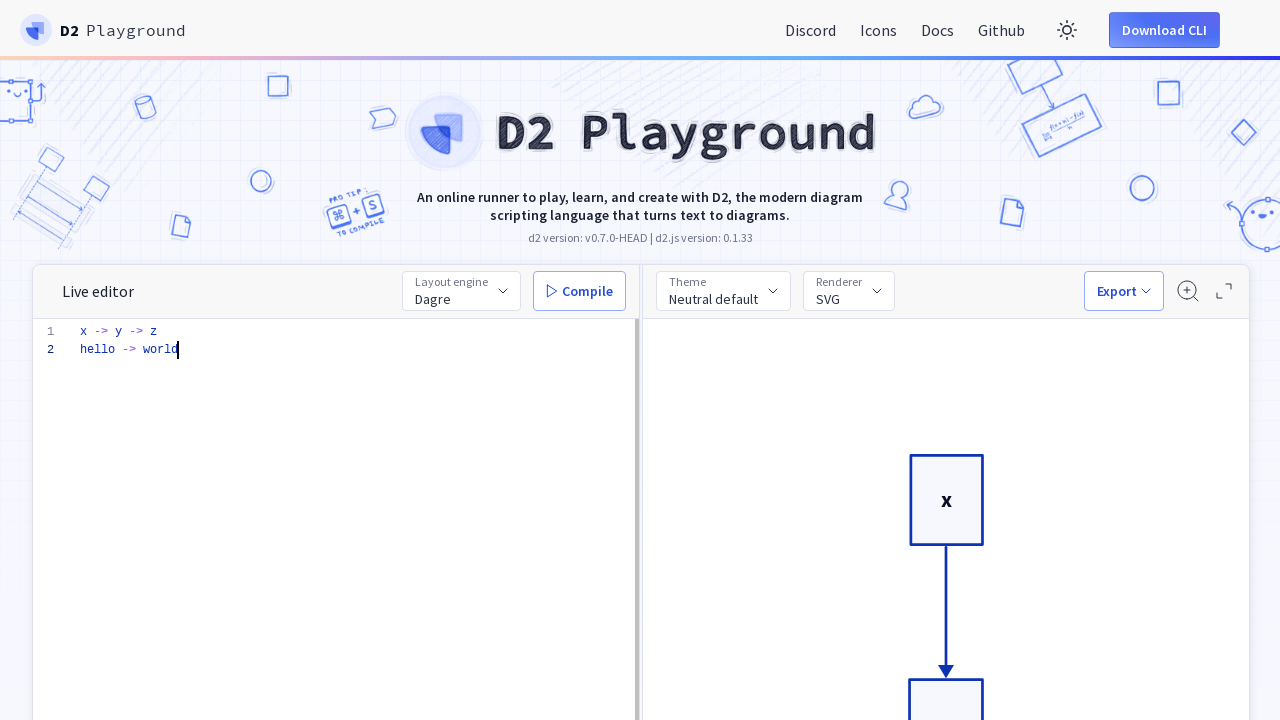

Compile button is available
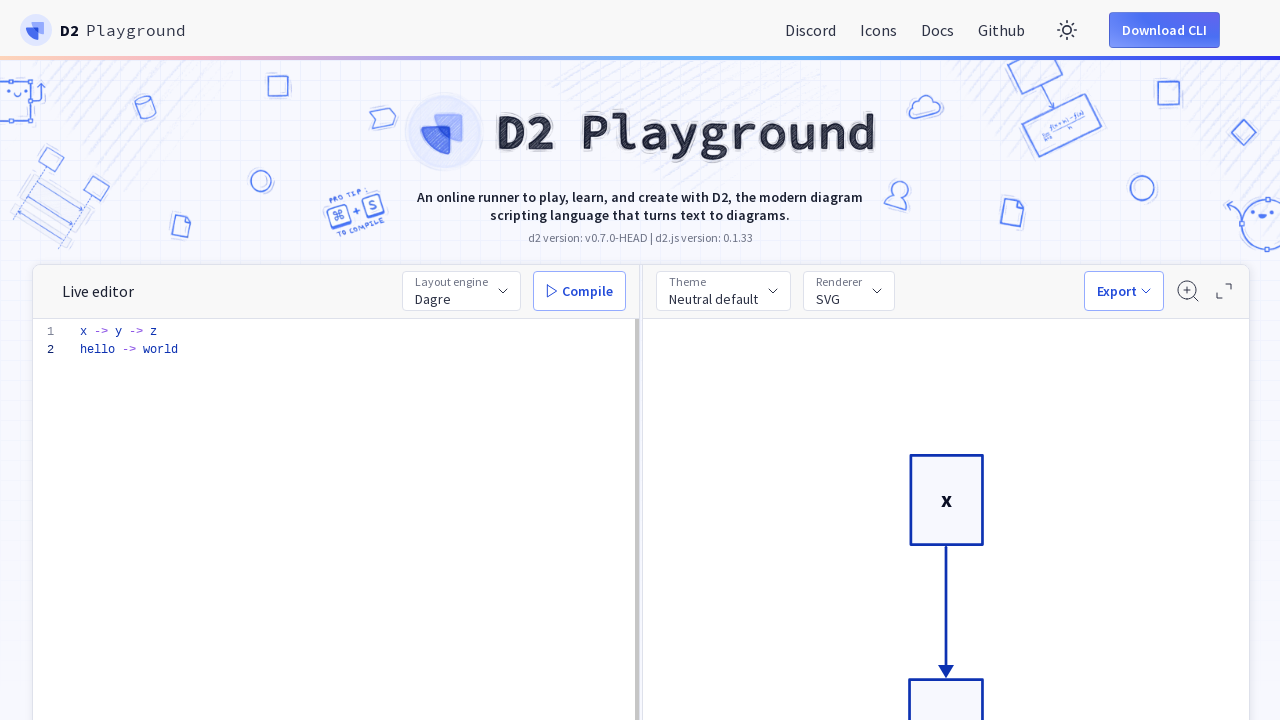

Clicked compile button at (580, 291) on #compile-btn
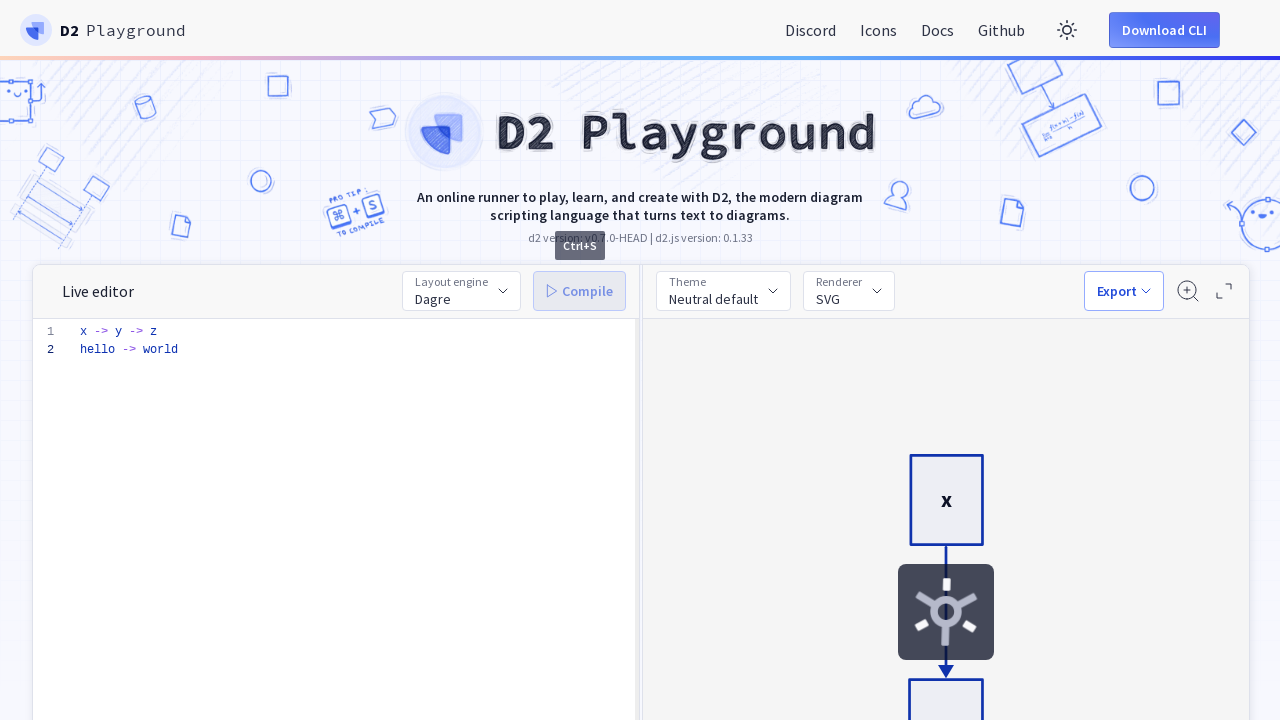

Compilation completed and theme button is available
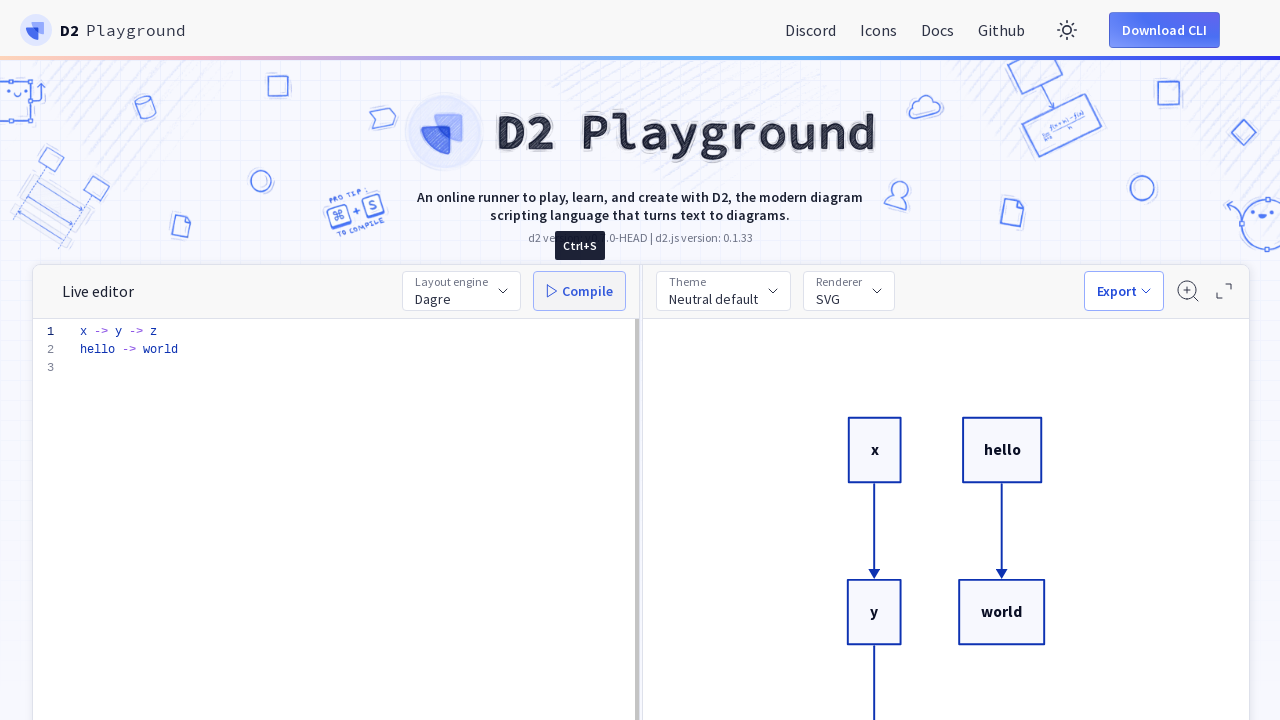

Clicked theme button to open theme menu at (723, 291) on #theme-btn
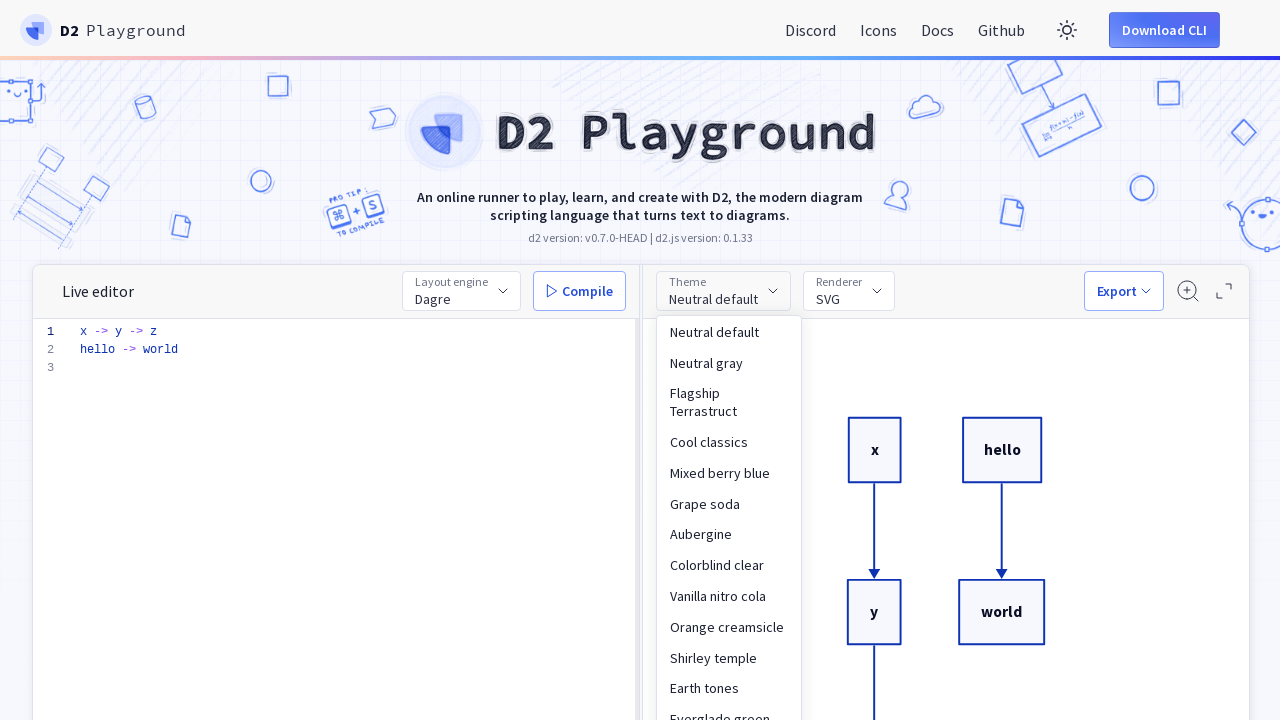

Selected Terminal theme from theme menu at (729, 360) on text=Terminal
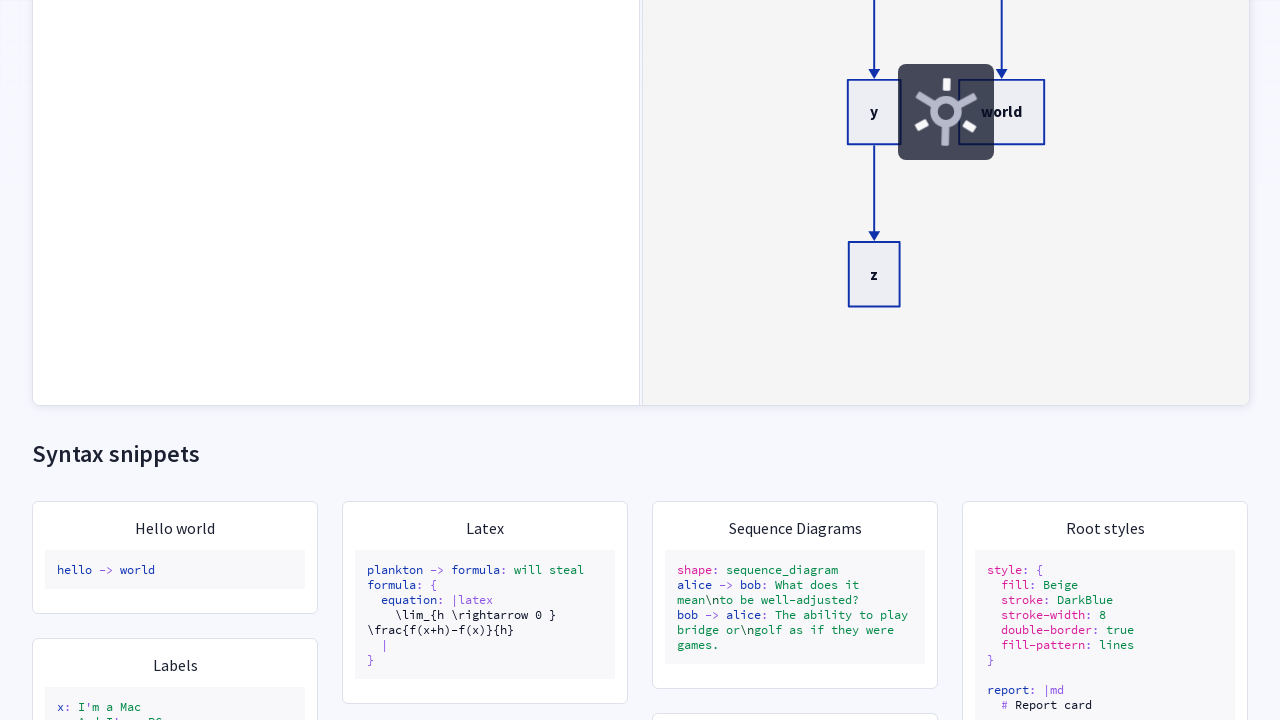

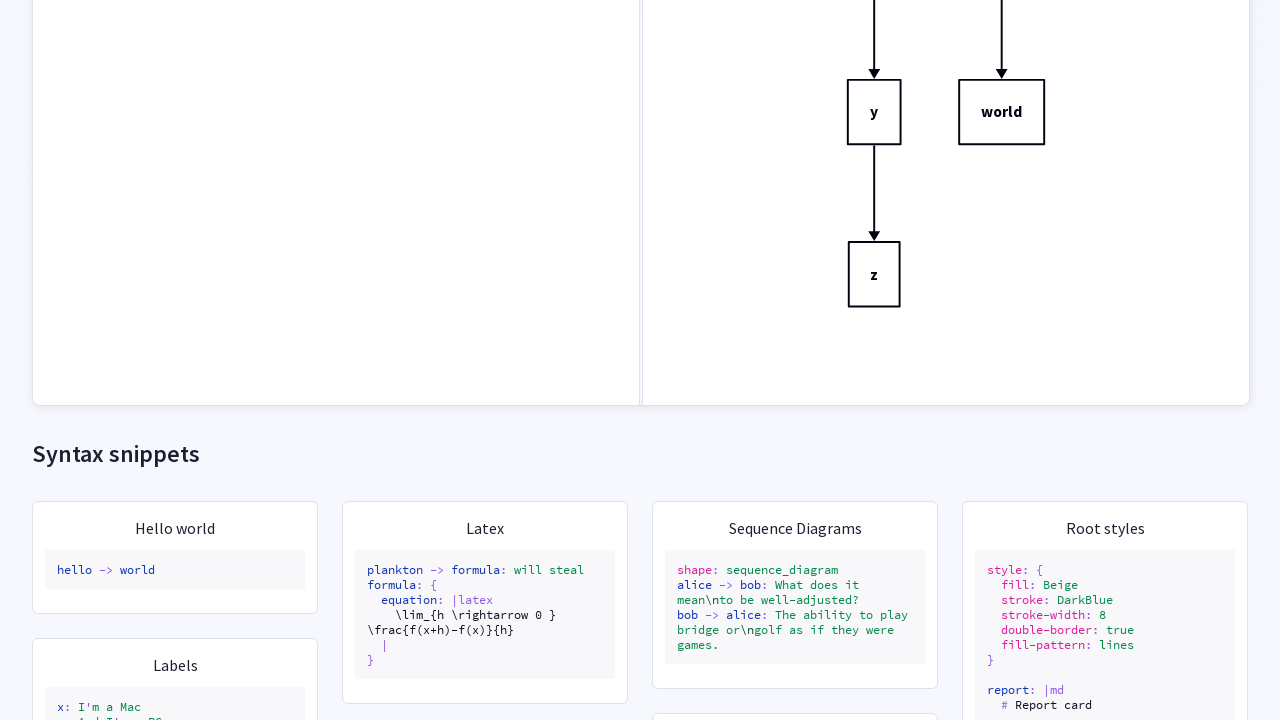